Tests adding todo items, completing them, editing them, and verifying the items are stored correctly in localStorage.

Starting URL: https://demo.playwright.dev/todomvc

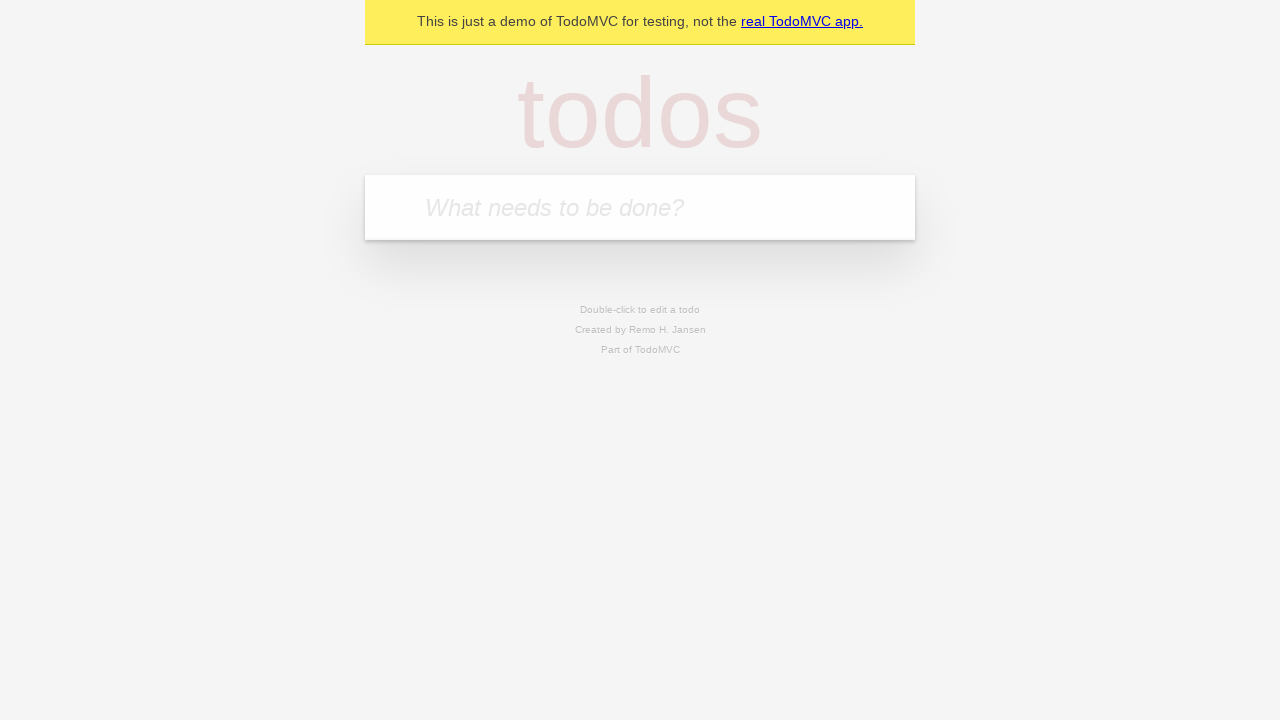

Filled todo input with 'buy some cheese' on internal:attr=[placeholder="What needs to be done?"i]
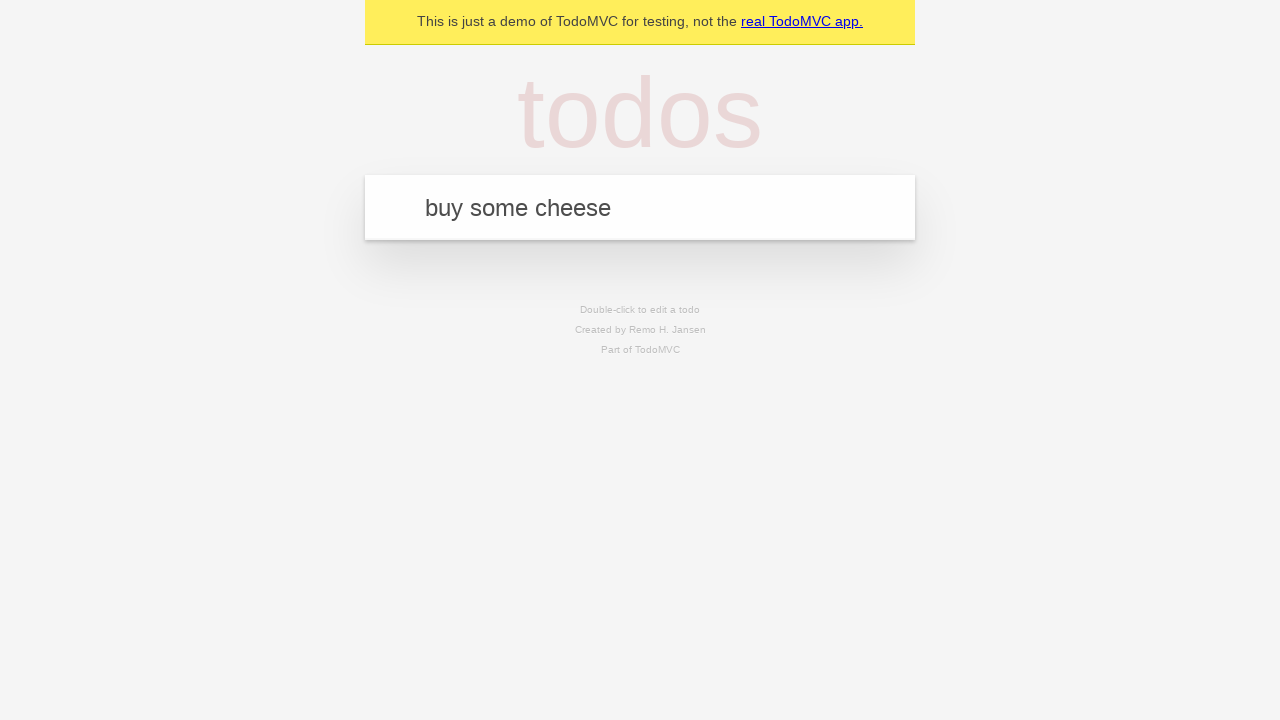

Pressed Enter to add first todo item on internal:attr=[placeholder="What needs to be done?"i]
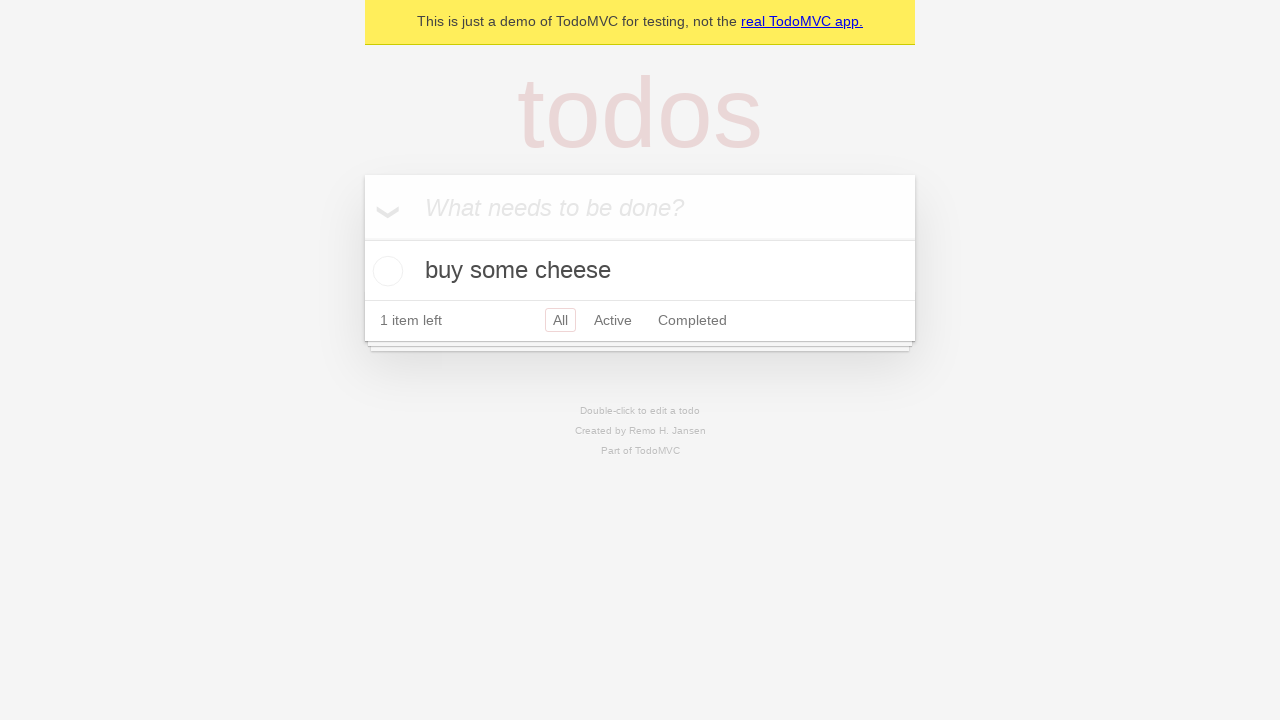

Verified first todo item appeared in the list
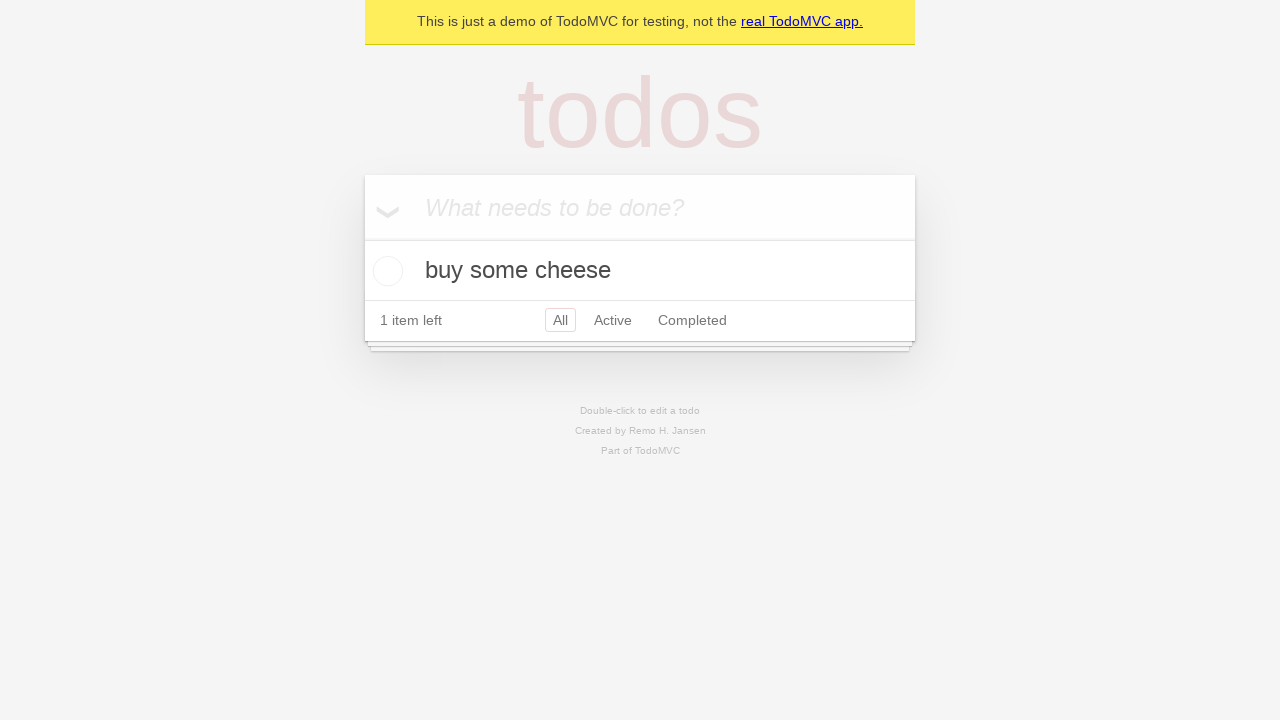

Filled todo input with 'feed the cat' on internal:attr=[placeholder="What needs to be done?"i]
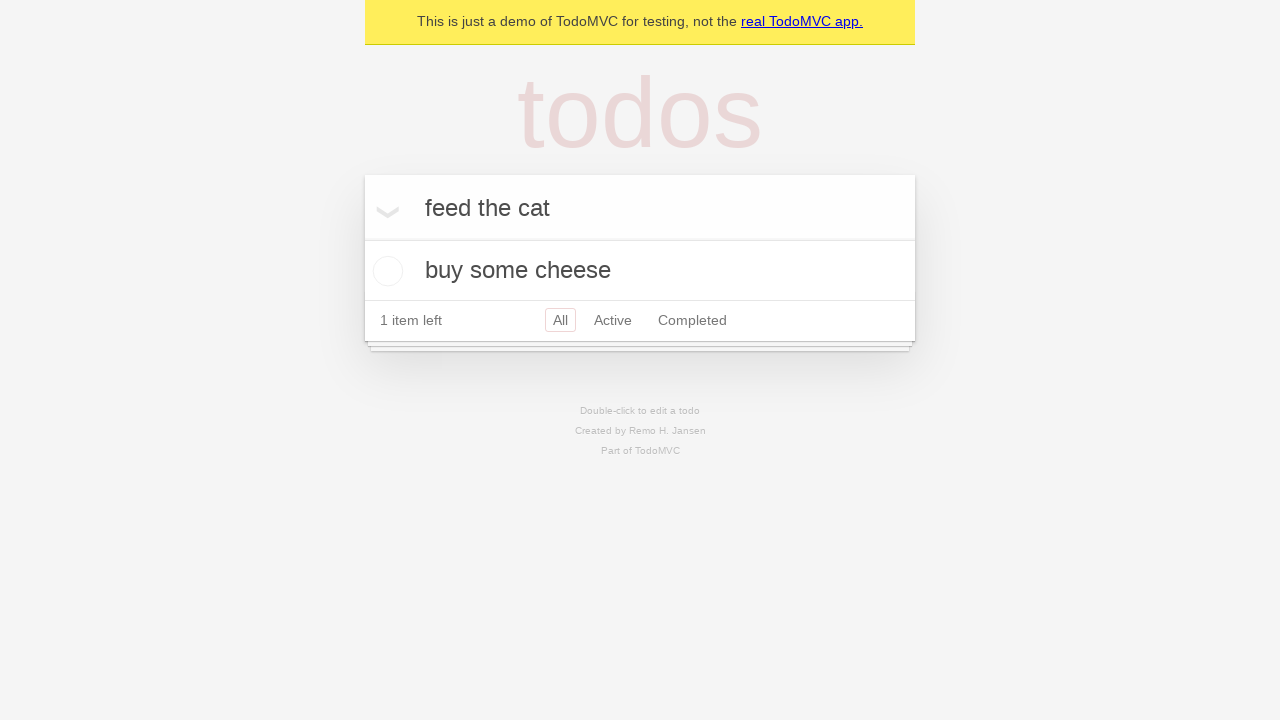

Pressed Enter to add second todo item on internal:attr=[placeholder="What needs to be done?"i]
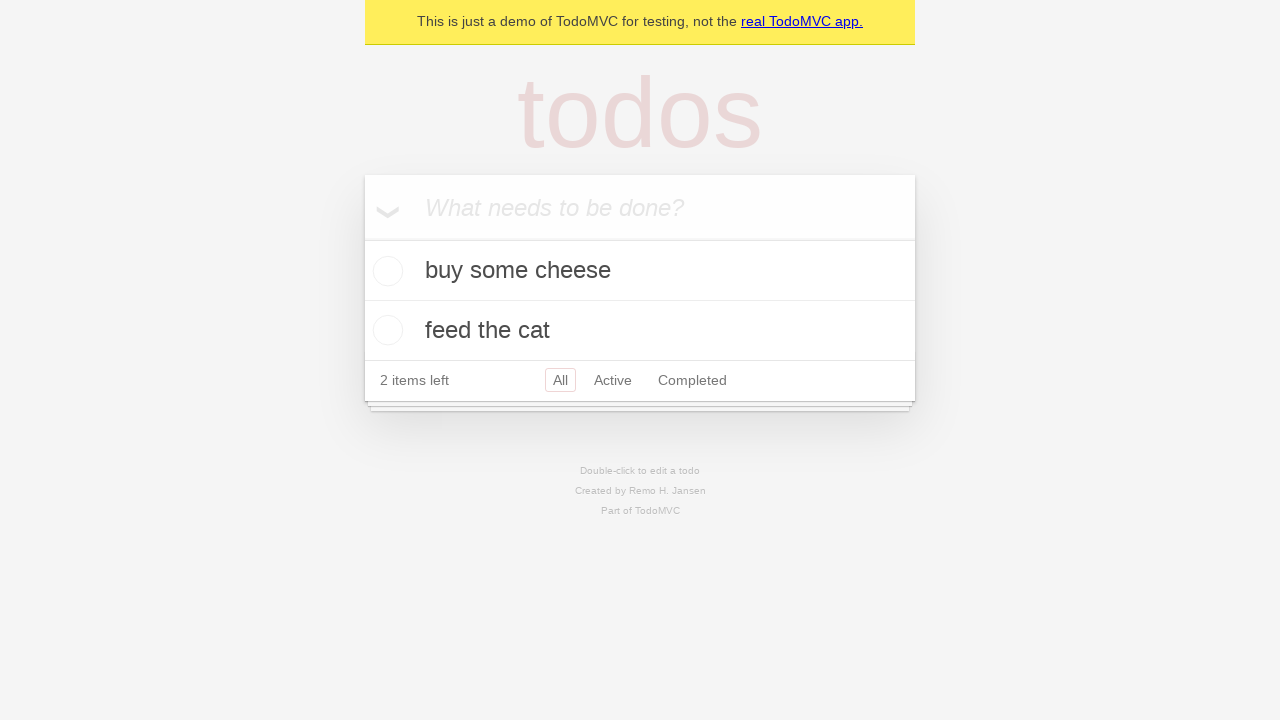

Checked checkbox to mark first todo as complete at (385, 271) on internal:testid=[data-testid="todo-item"s] >> nth=0 >> internal:role=checkbox
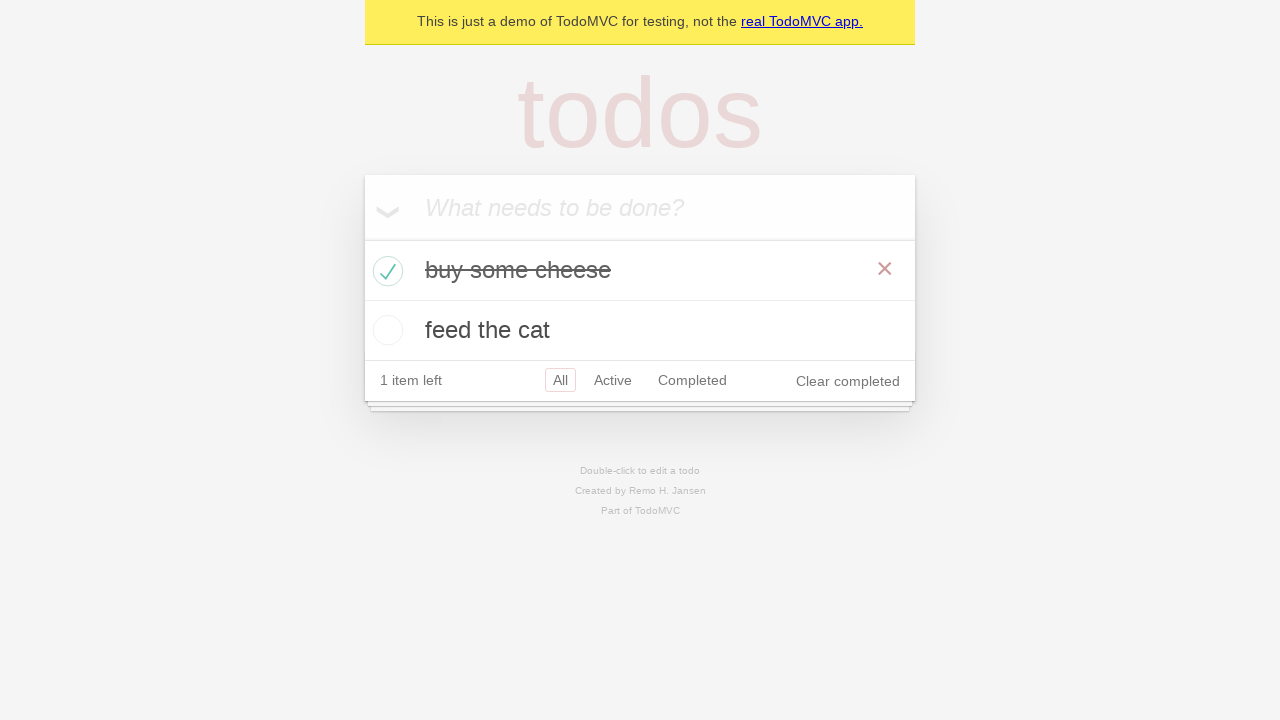

Double-clicked first todo to enter edit mode at (640, 271) on internal:testid=[data-testid="todo-item"s] >> nth=0
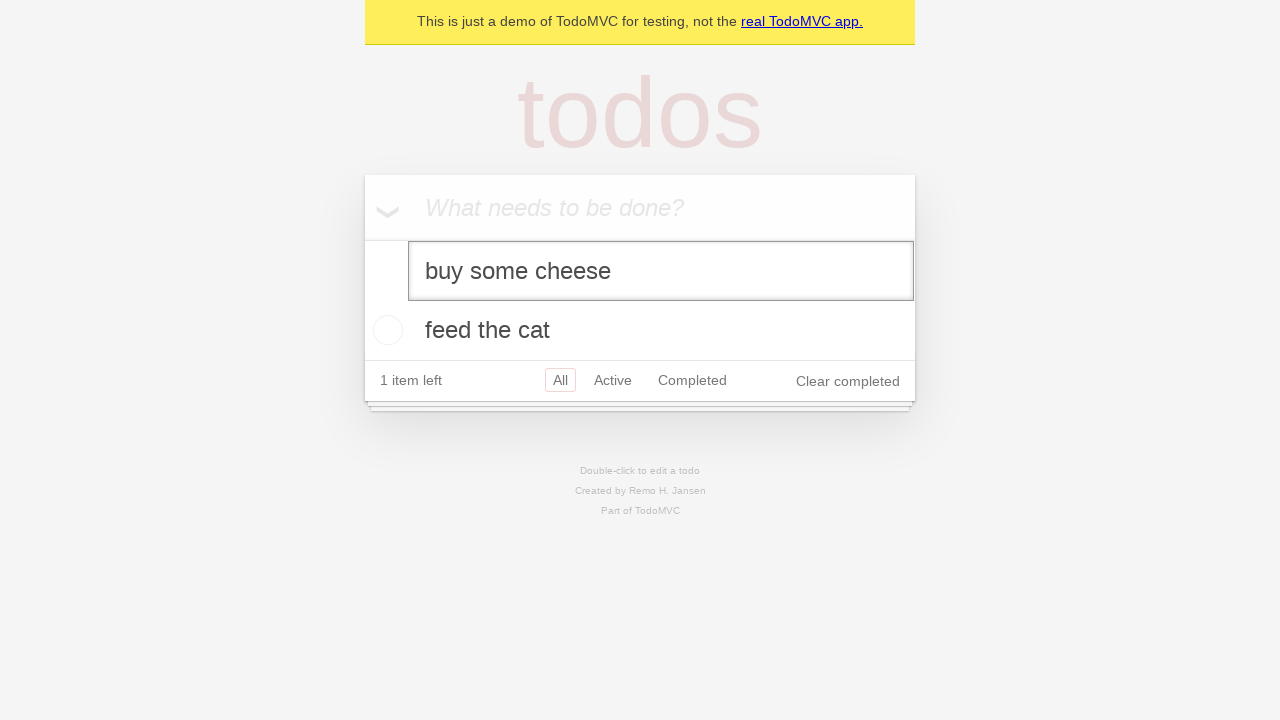

Filled edit field with 'updated task' on internal:testid=[data-testid="todo-item"s] >> nth=0 >> internal:role=textbox[nam
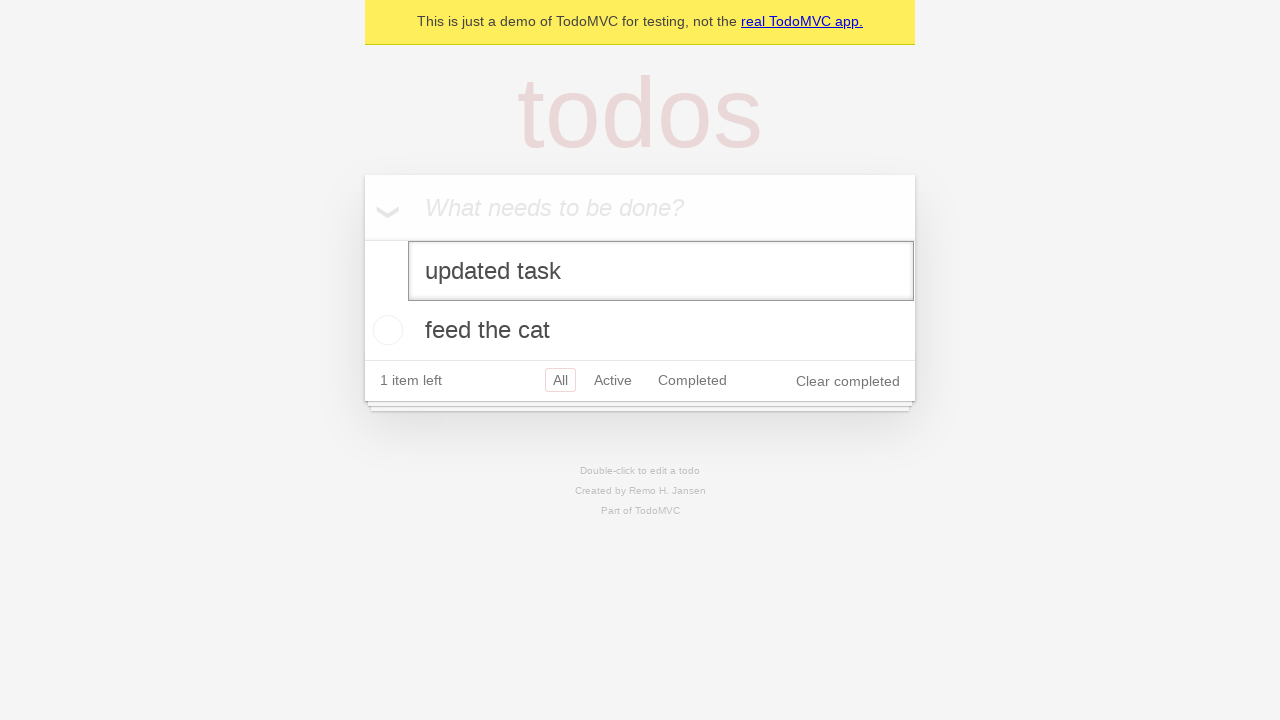

Pressed Enter to save edited todo on internal:testid=[data-testid="todo-item"s] >> nth=0 >> internal:role=textbox[nam
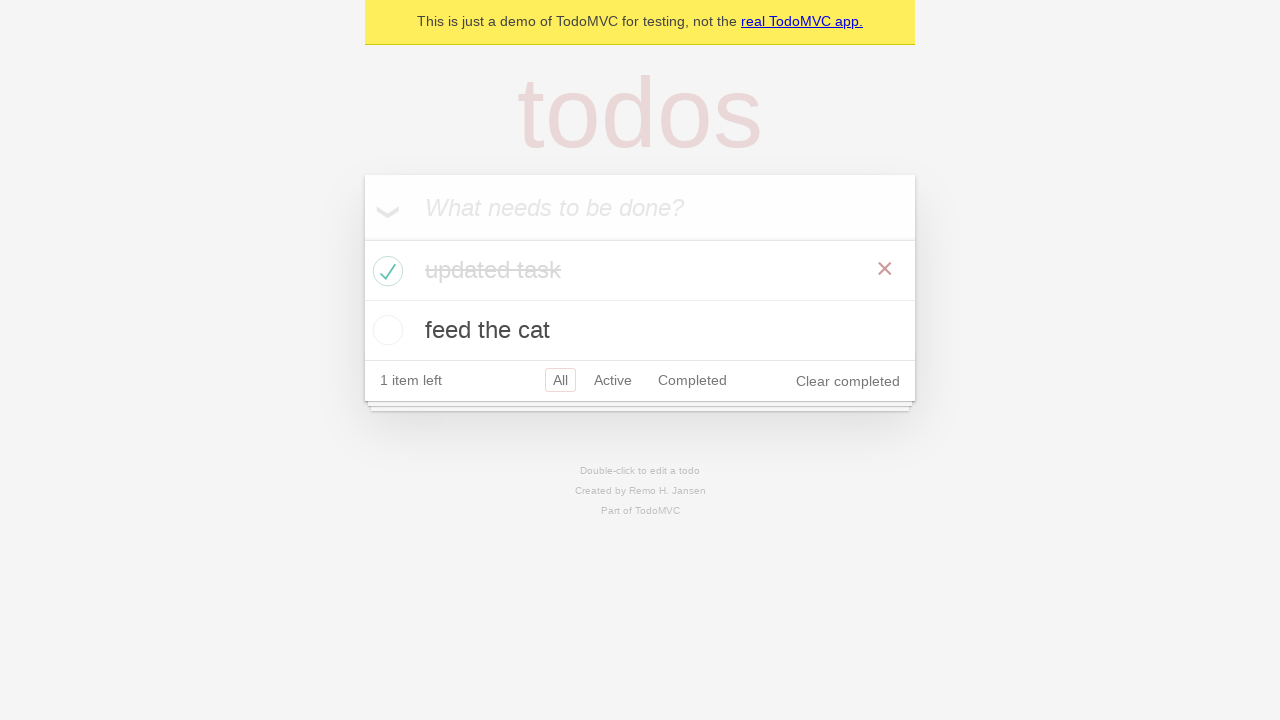

Verified localStorage contains 2 todo items
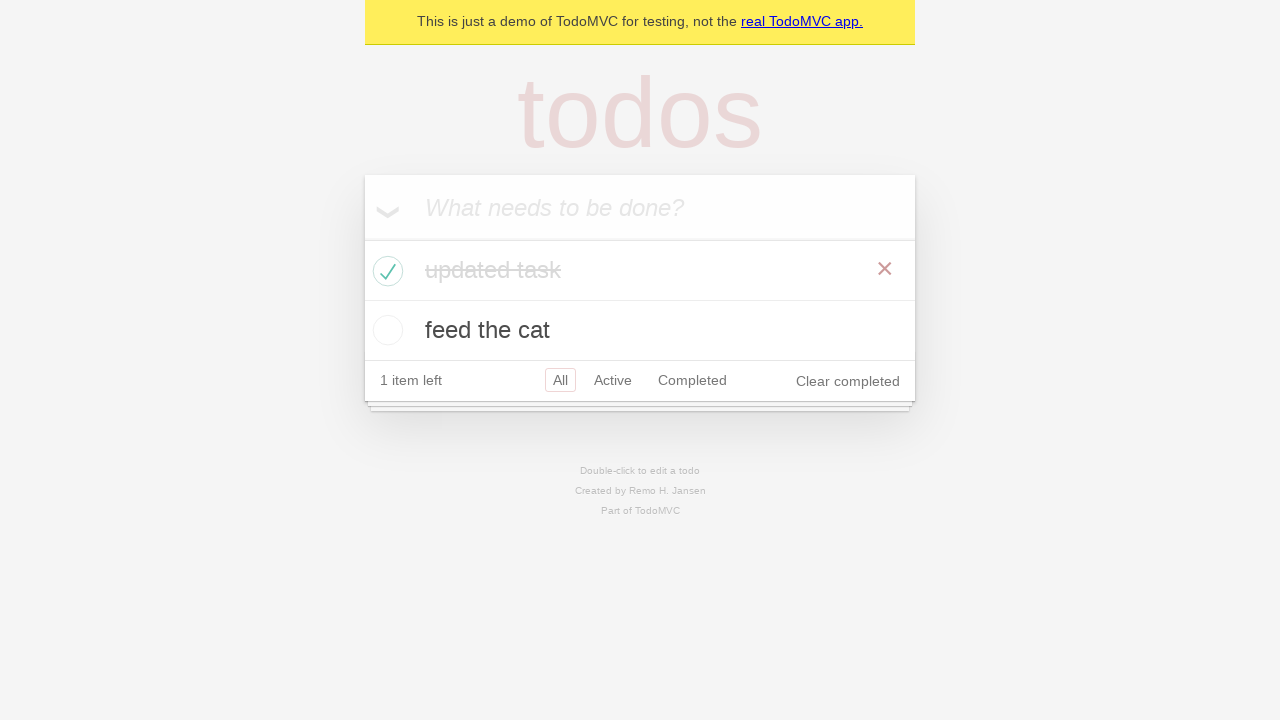

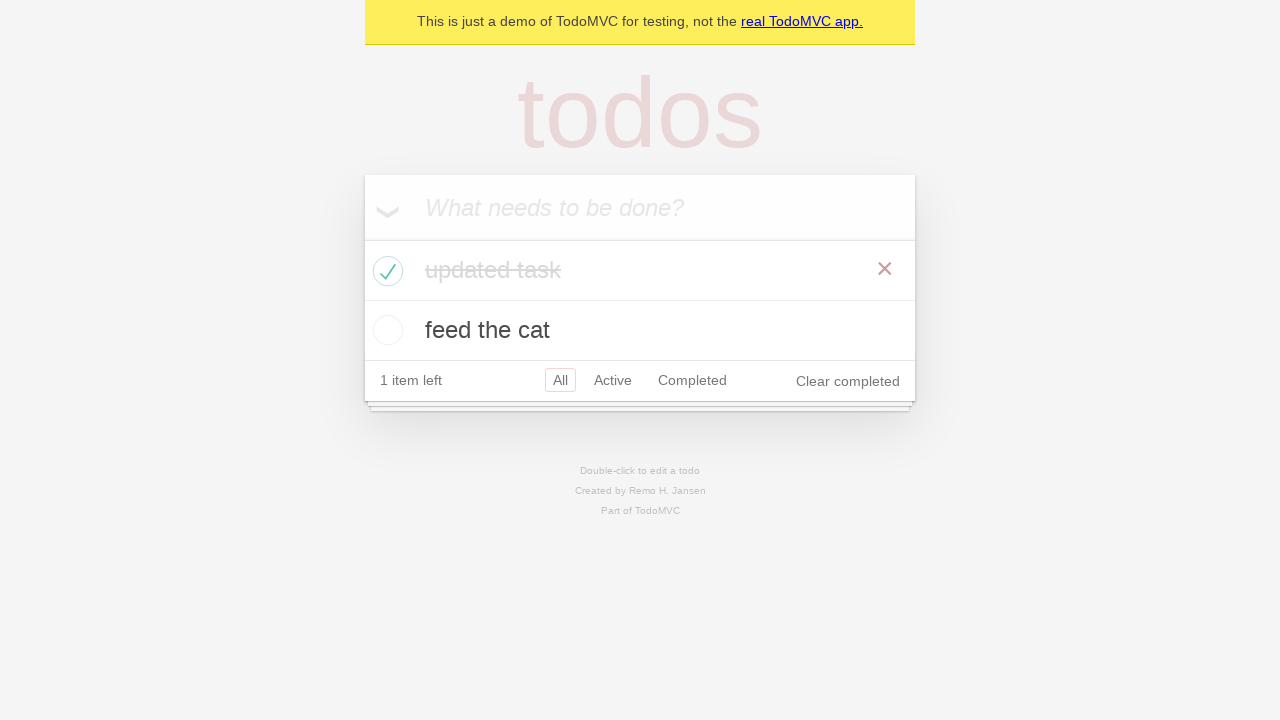